Tests filtering to display all items after switching between filters

Starting URL: https://demo.playwright.dev/todomvc

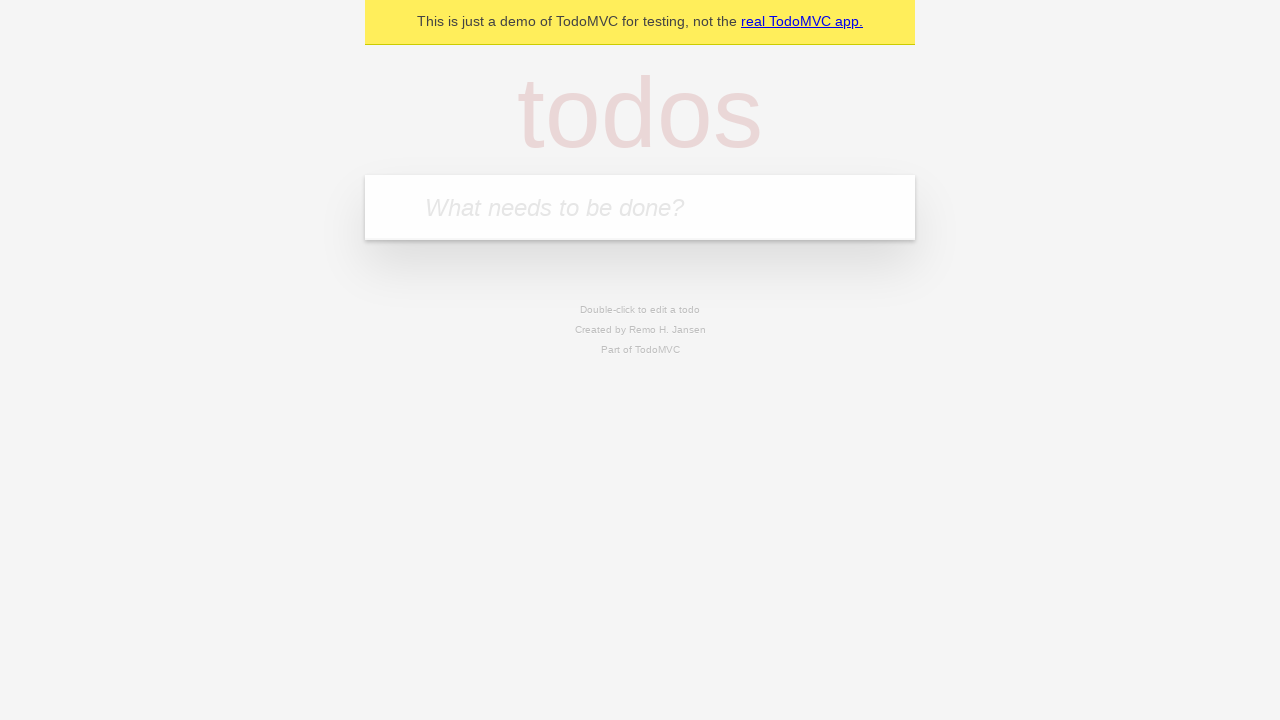

Filled new todo field with 'buy some cheese' on .new-todo
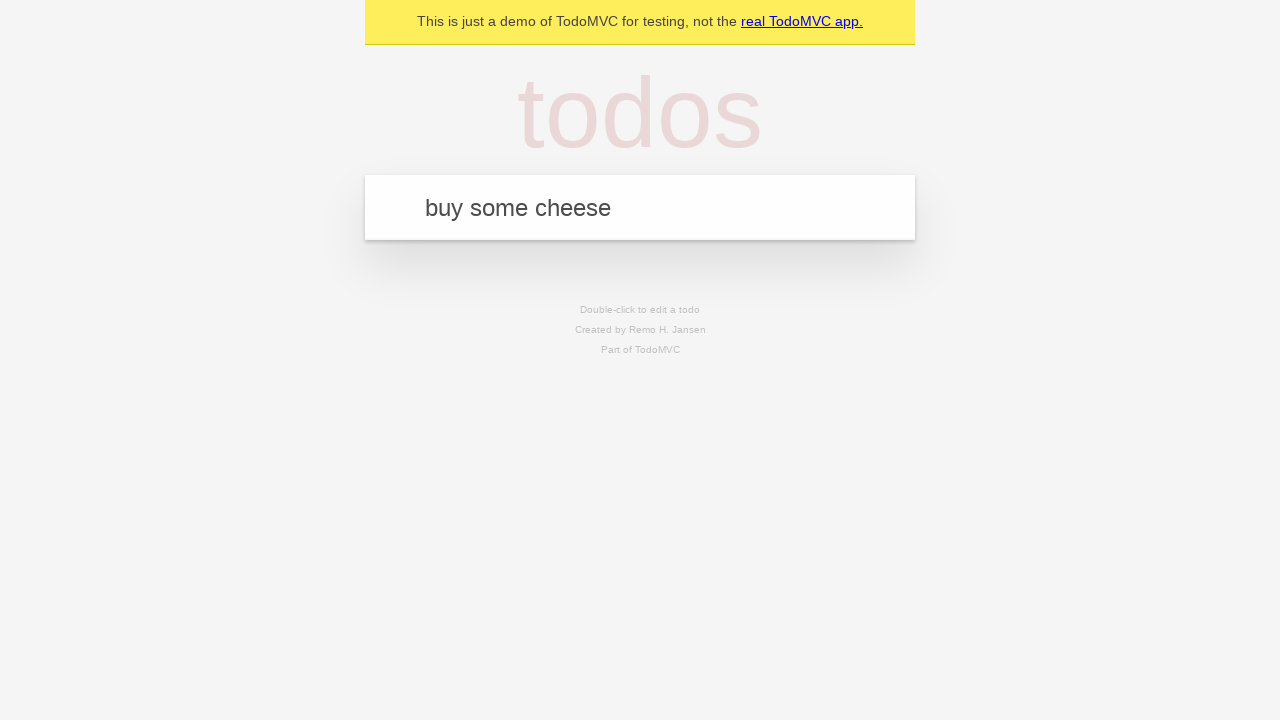

Pressed Enter to create first todo item on .new-todo
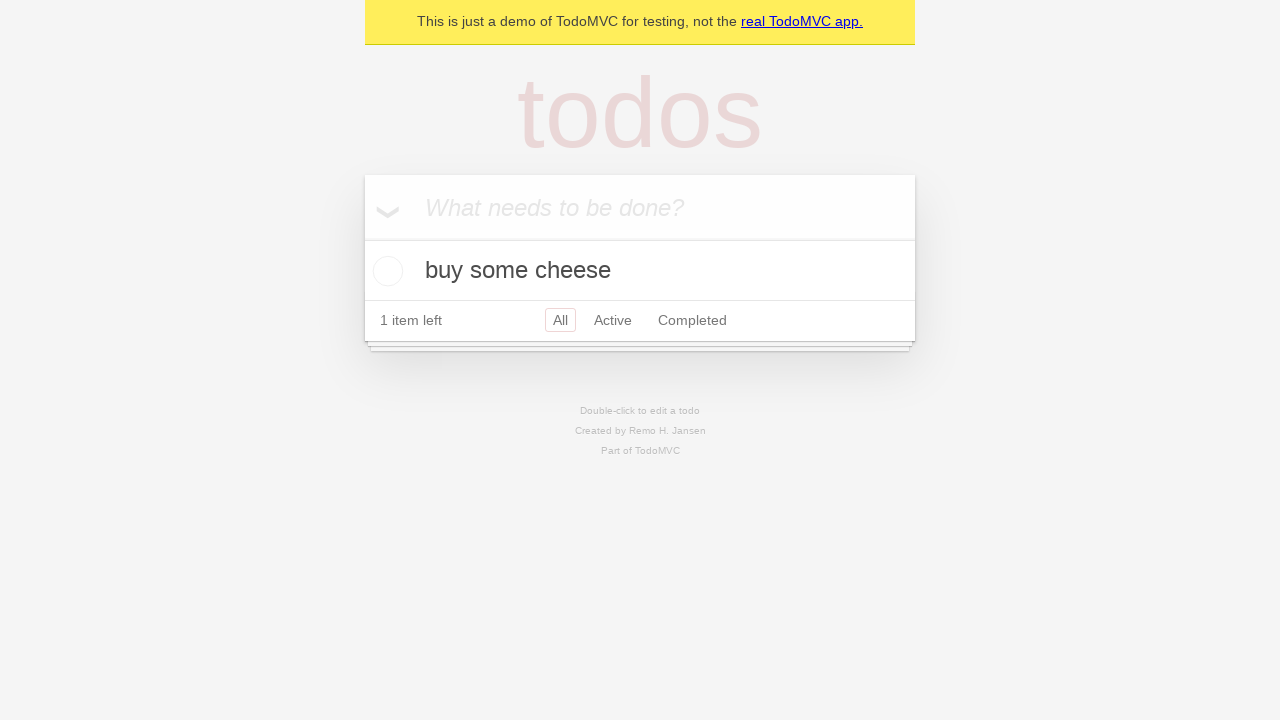

Filled new todo field with 'feed the cat' on .new-todo
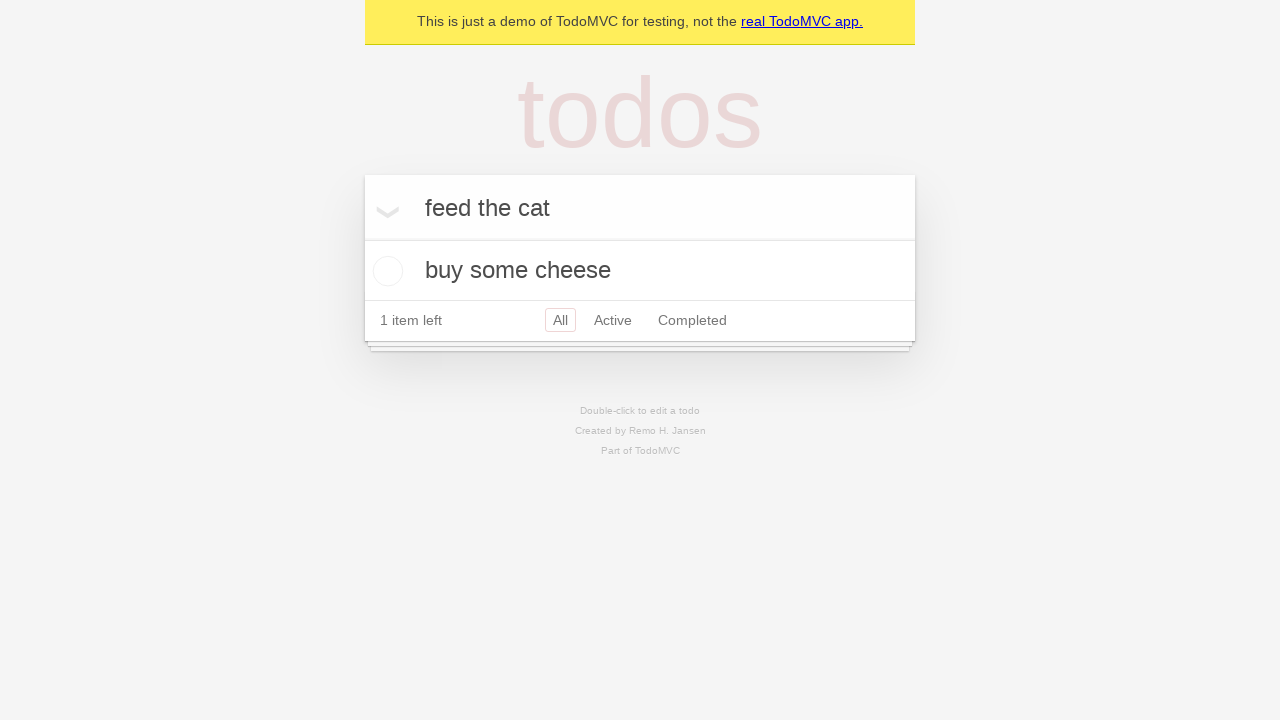

Pressed Enter to create second todo item on .new-todo
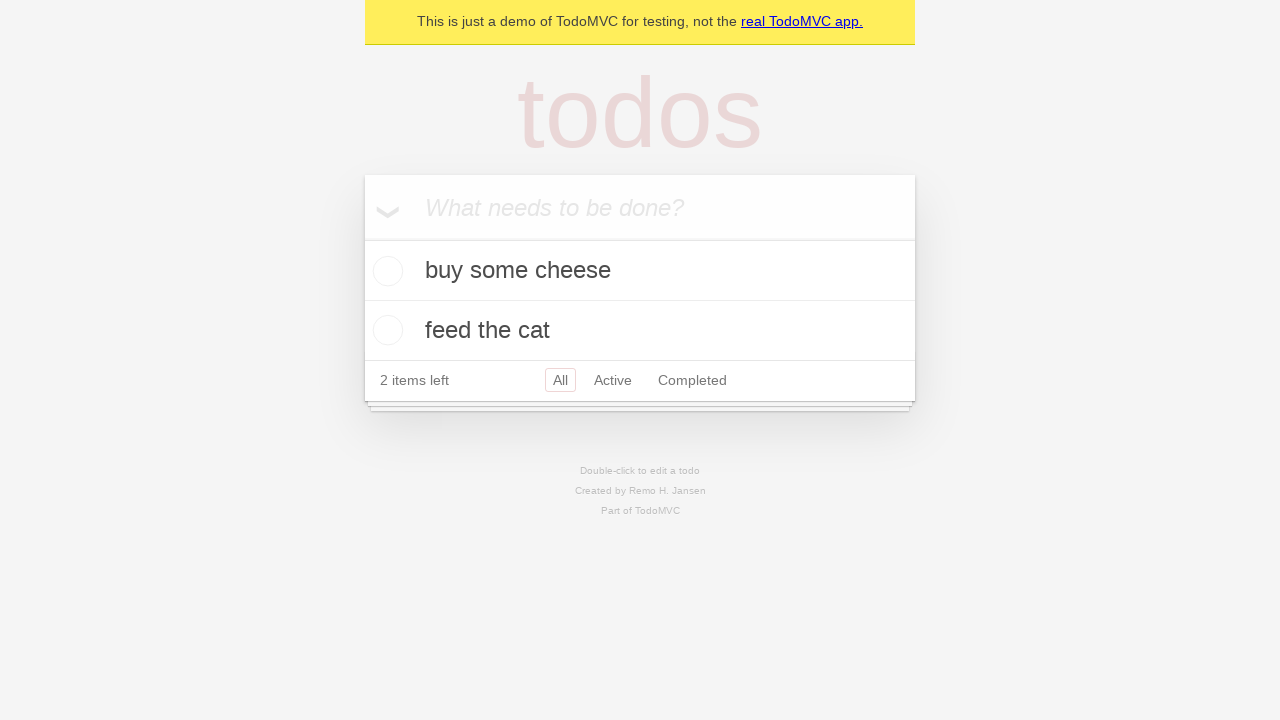

Filled new todo field with 'book a doctors appointment' on .new-todo
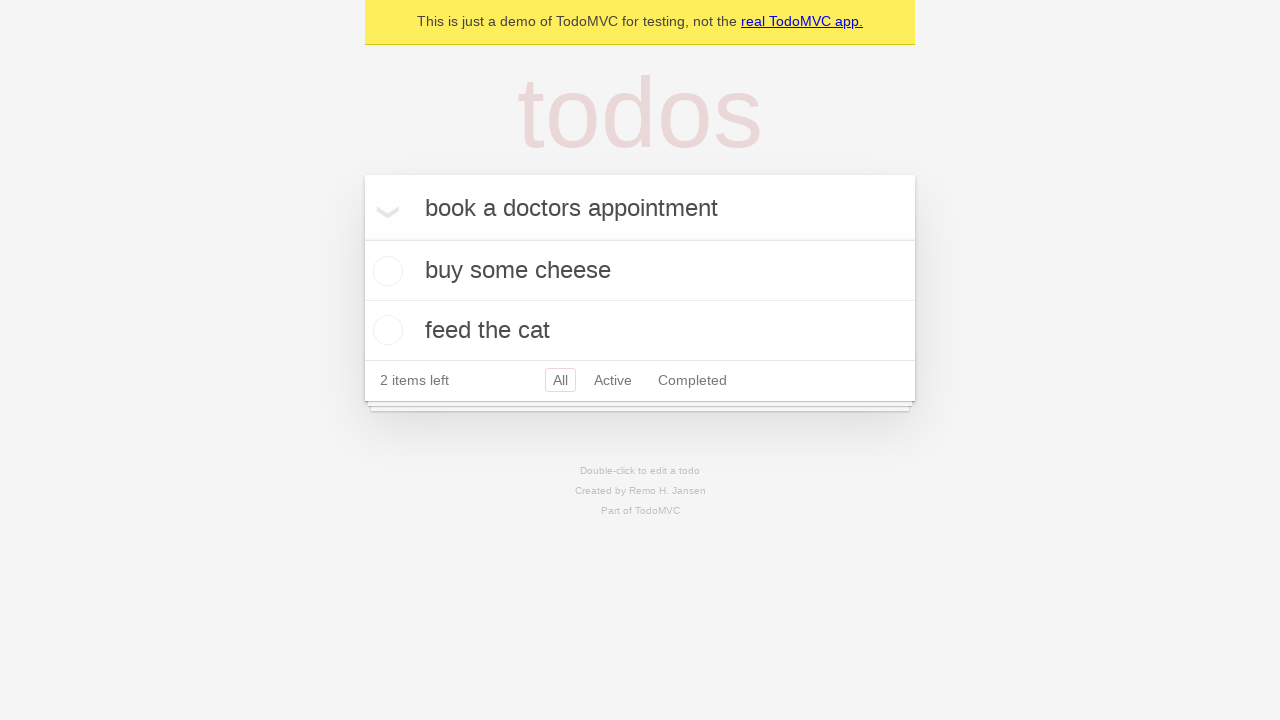

Pressed Enter to create third todo item on .new-todo
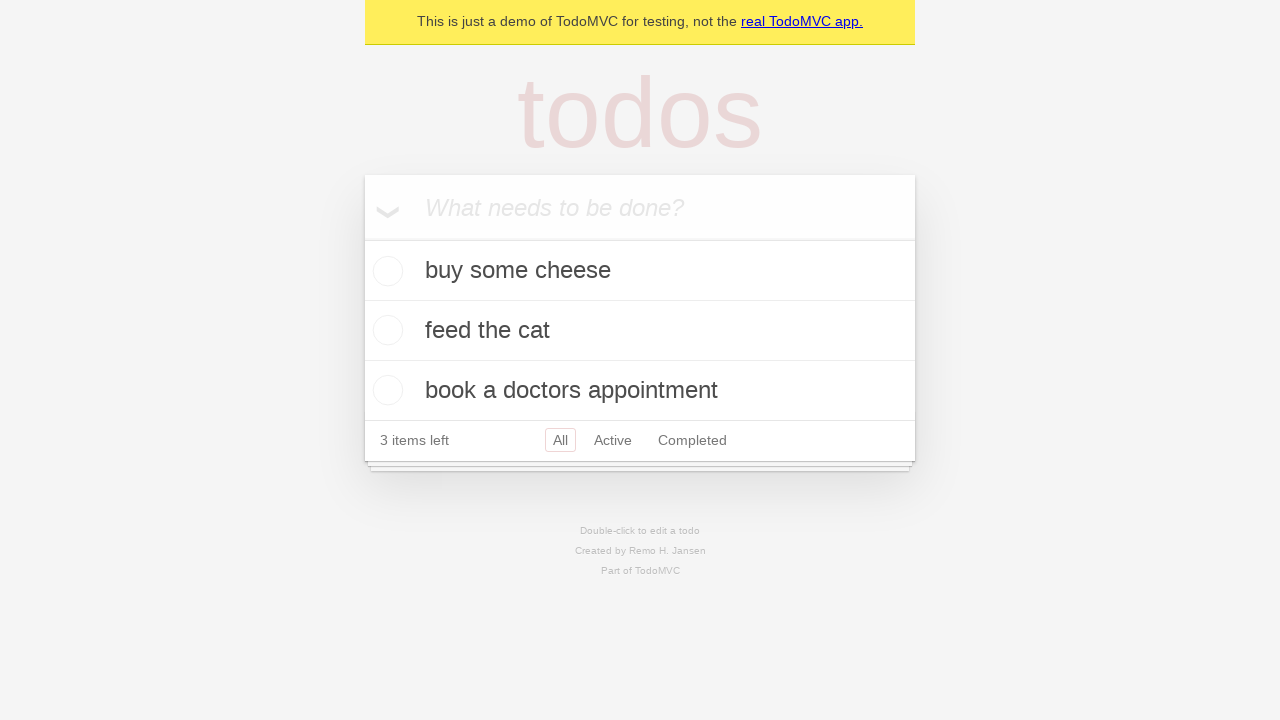

Checked second todo item to mark as completed at (385, 330) on .todo-list li .toggle >> nth=1
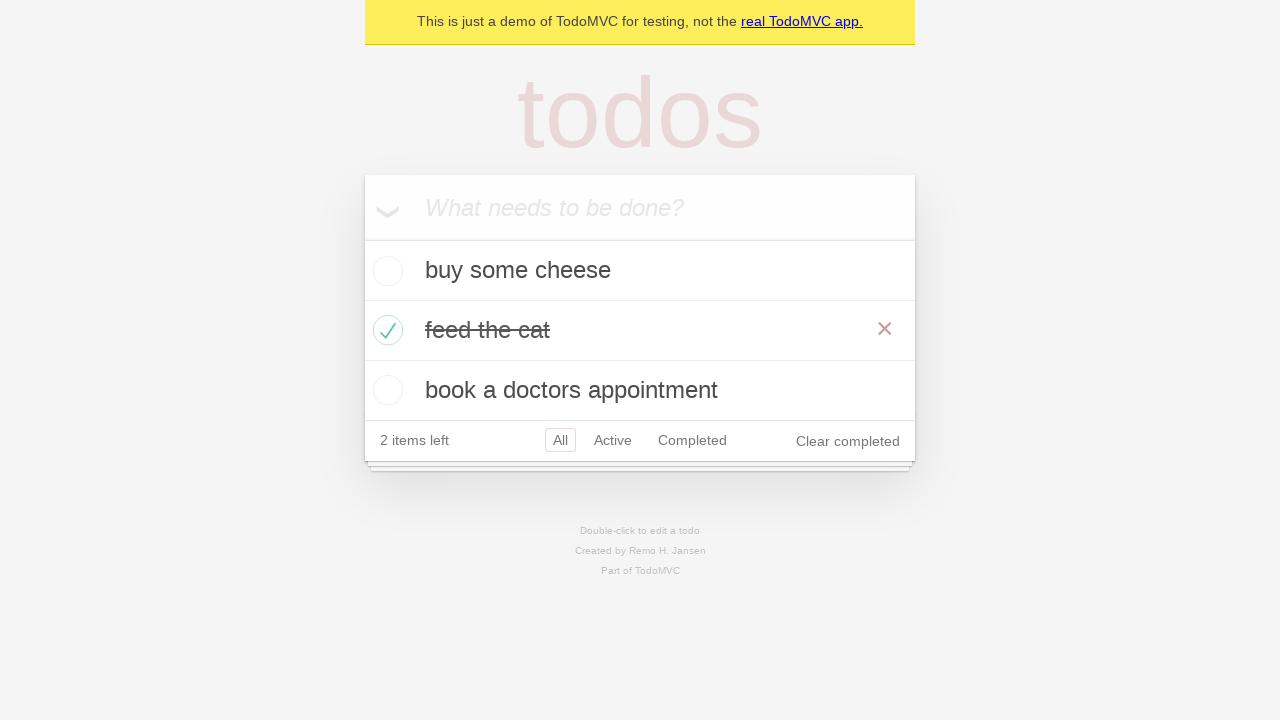

Clicked Active filter to display only active items at (613, 440) on .filters >> text=Active
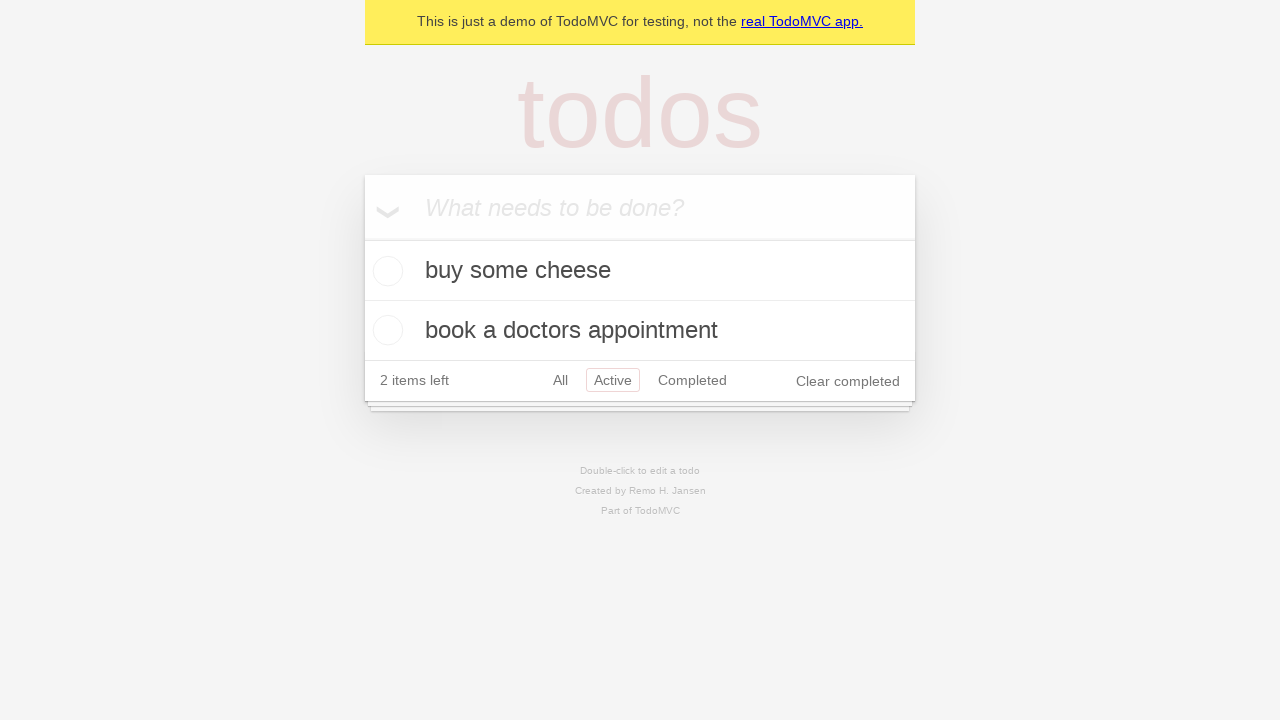

Clicked Completed filter to display only completed items at (692, 380) on .filters >> text=Completed
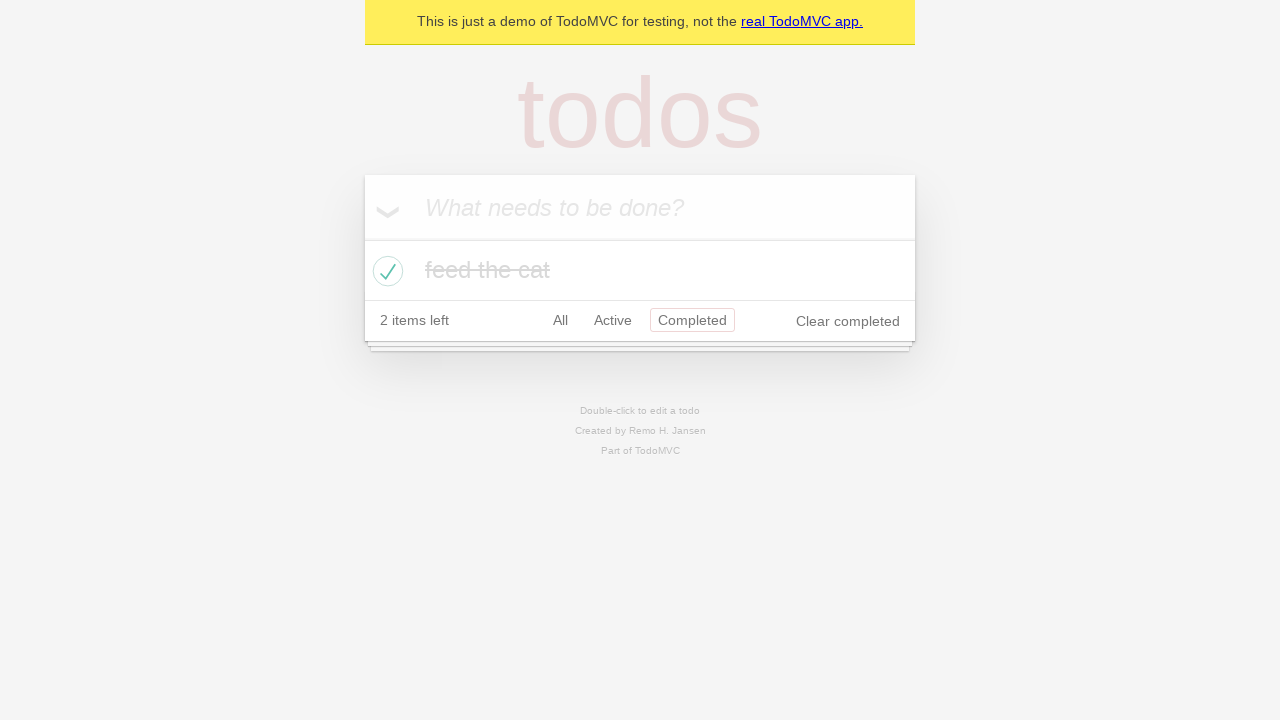

Clicked All filter to display all items at (560, 320) on .filters >> text=All
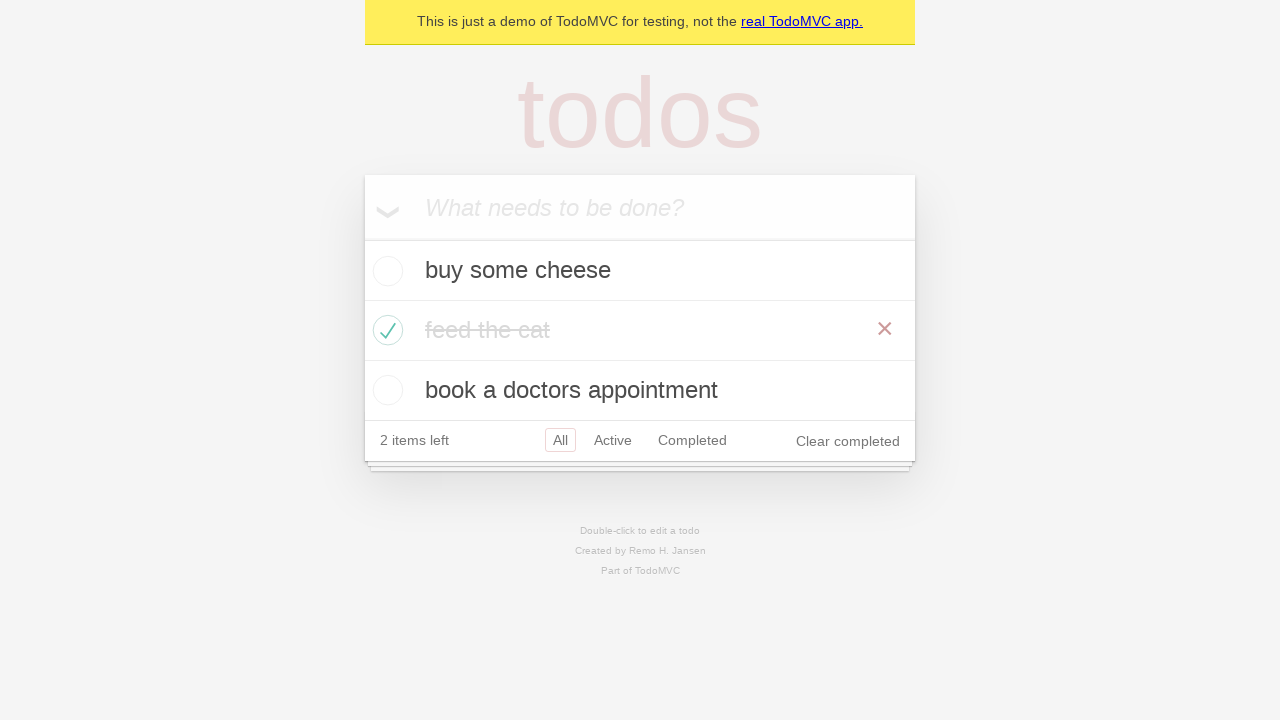

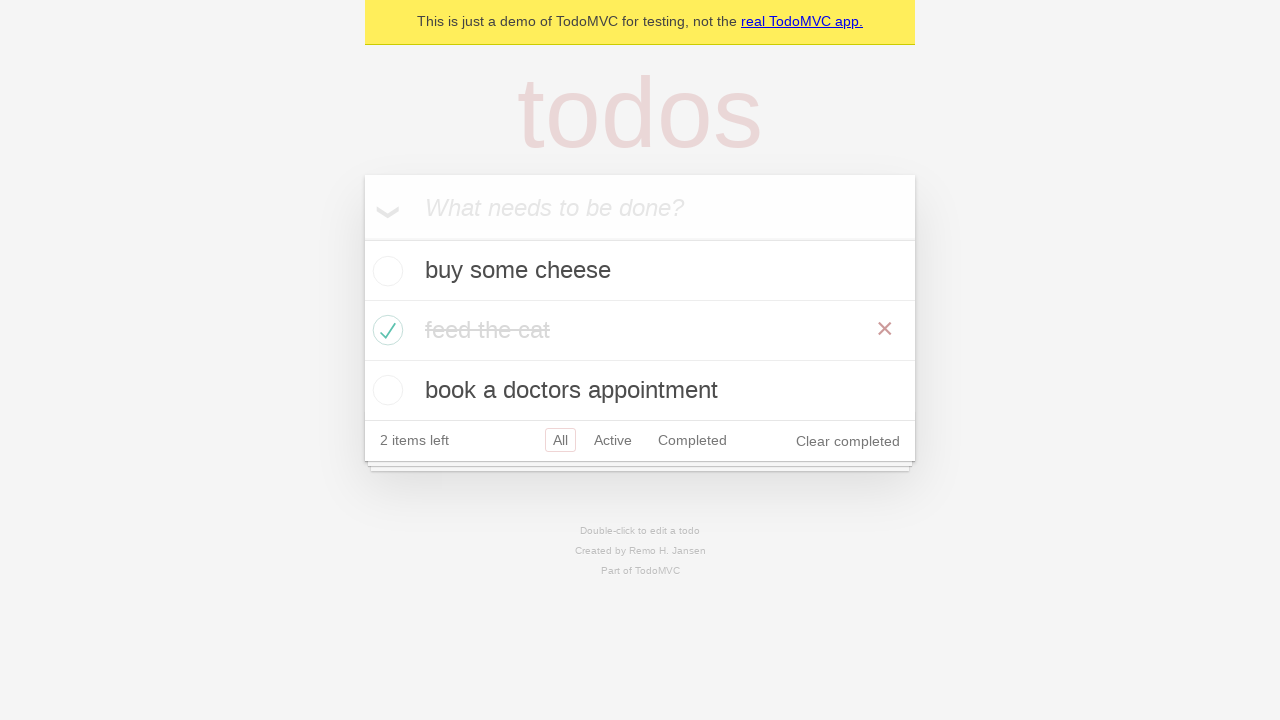